Tests checkbox functionality on a practice automation page by clicking a checkbox, verifying its selected state, clicking it again to uncheck, and counting all available checkboxes on the page.

Starting URL: https://rahulshettyacademy.com/AutomationPractice/

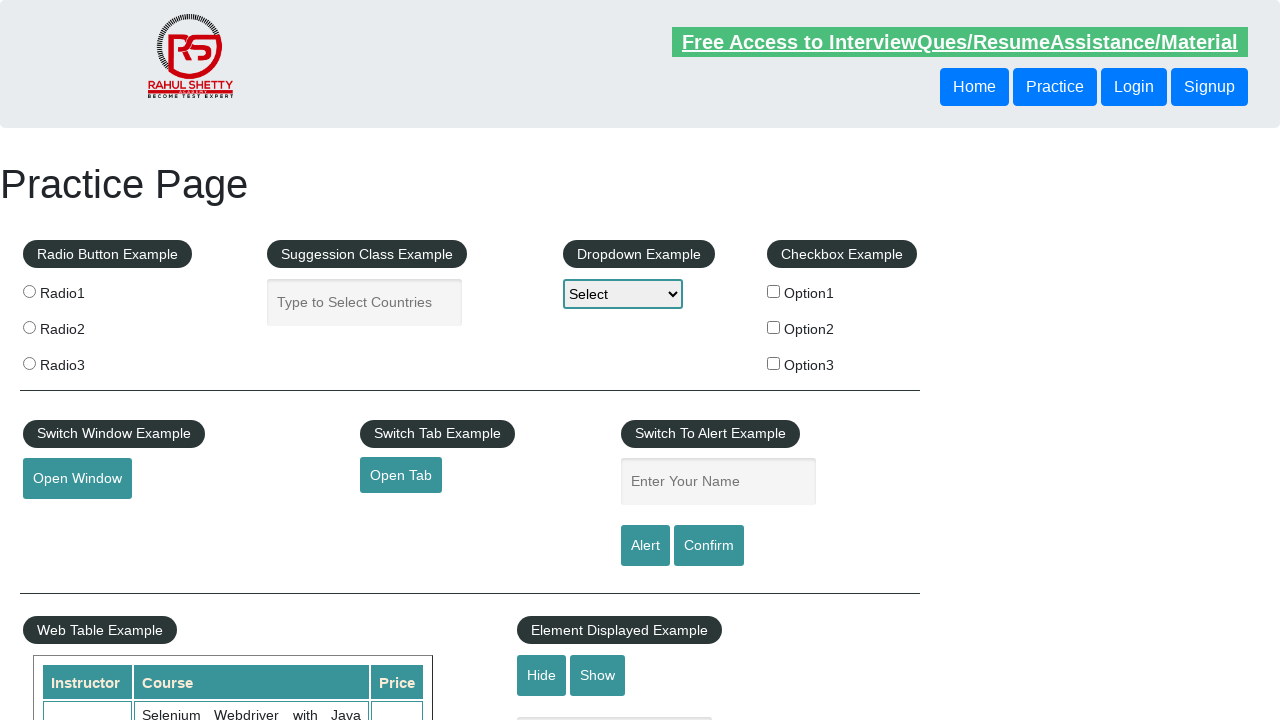

Clicked the first checkbox to select it at (774, 291) on input[name='checkBoxOption1']
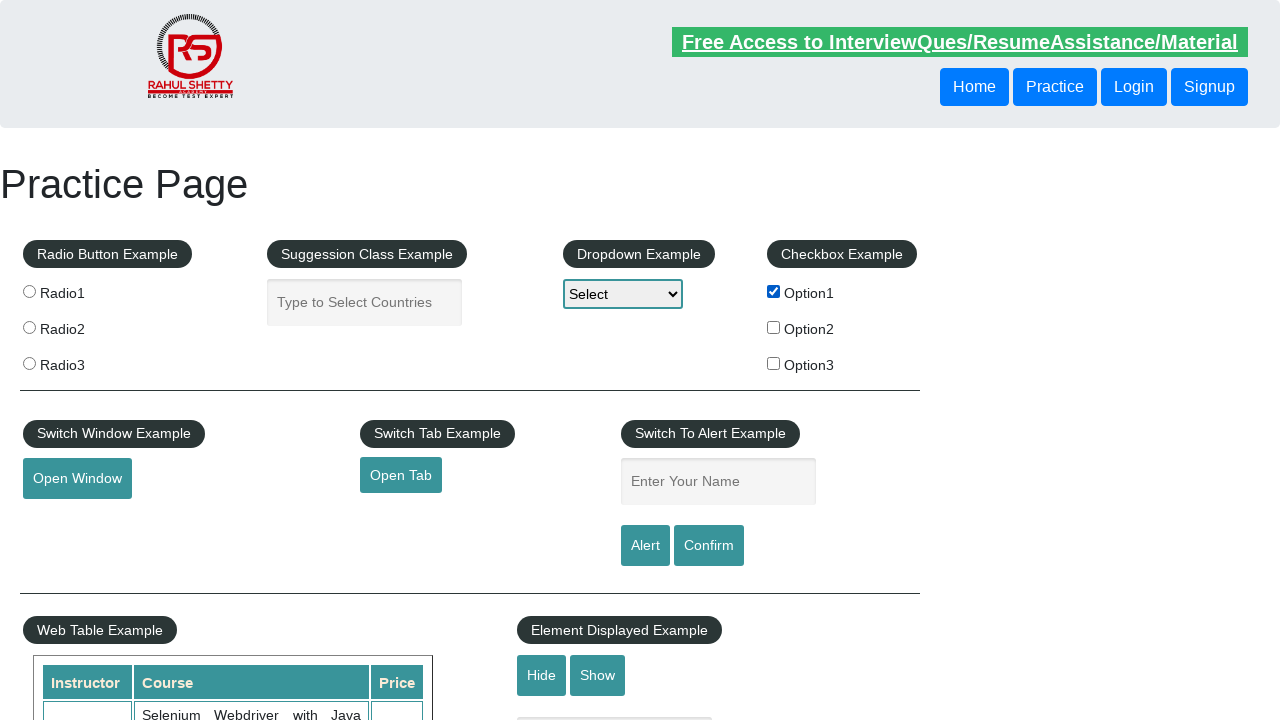

Verified that the first checkbox is selected
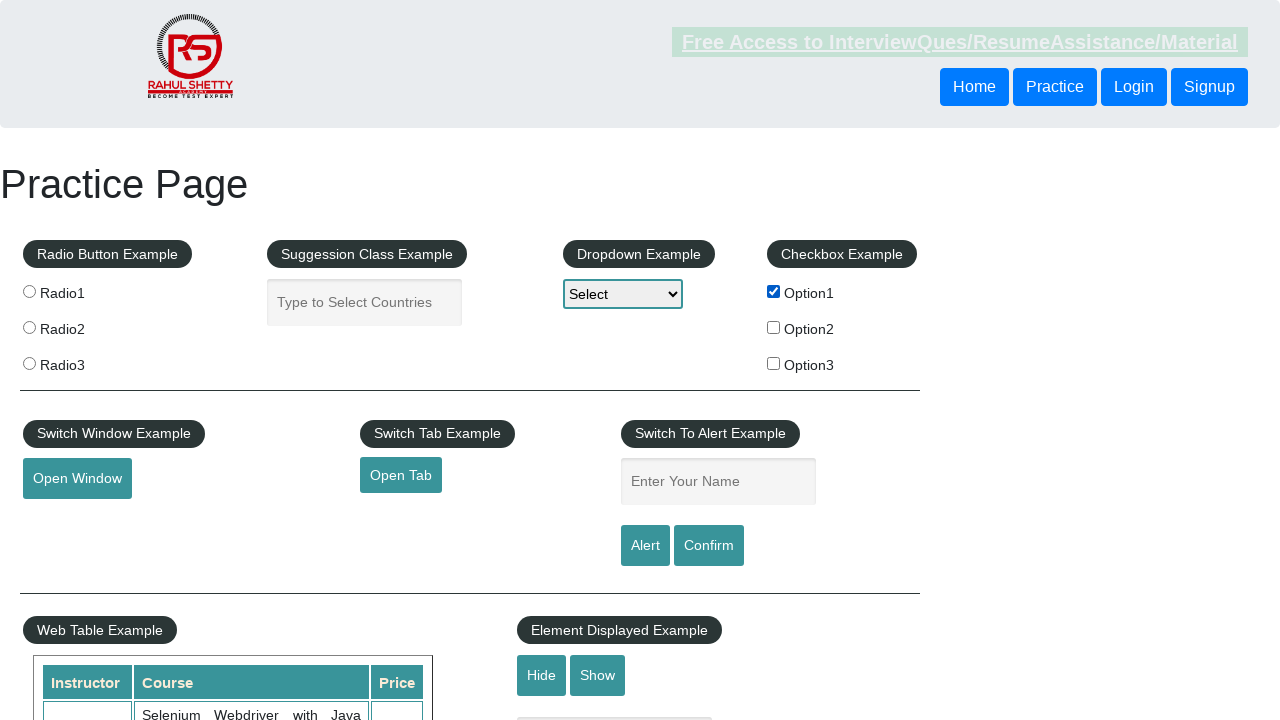

Clicked the first checkbox again to uncheck it at (774, 291) on input[name='checkBoxOption1']
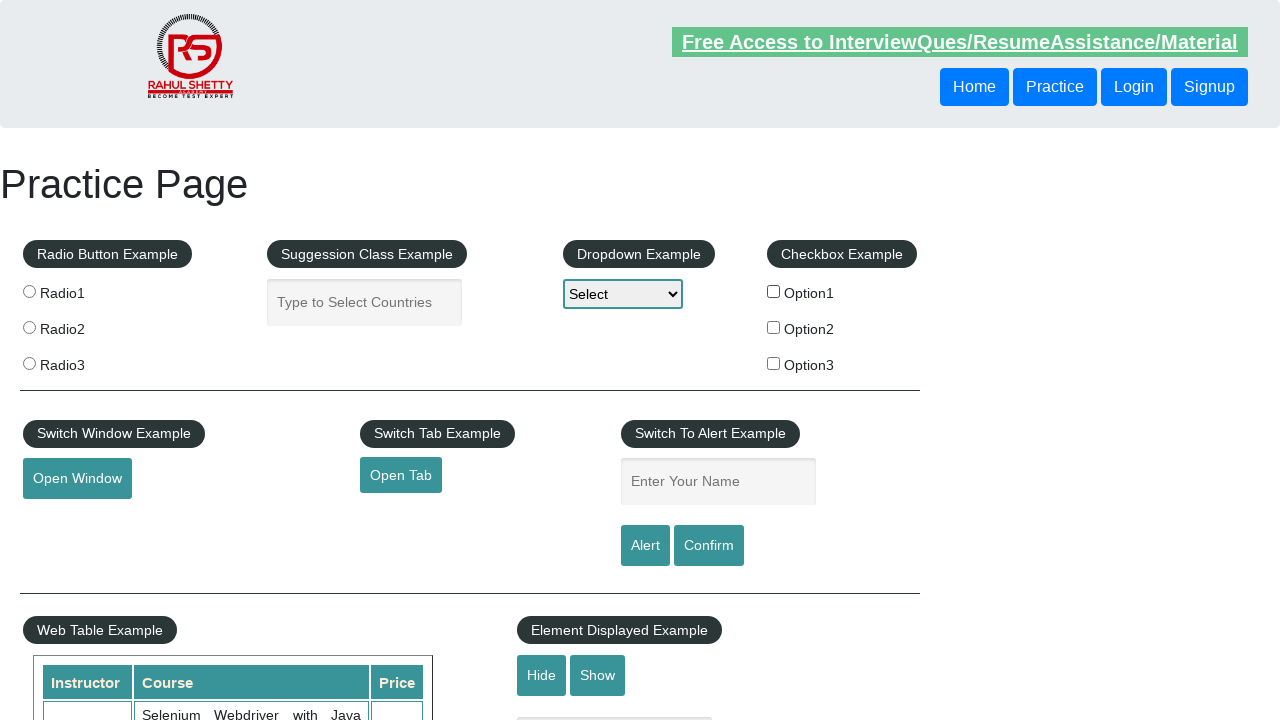

Verified that the first checkbox is now unchecked
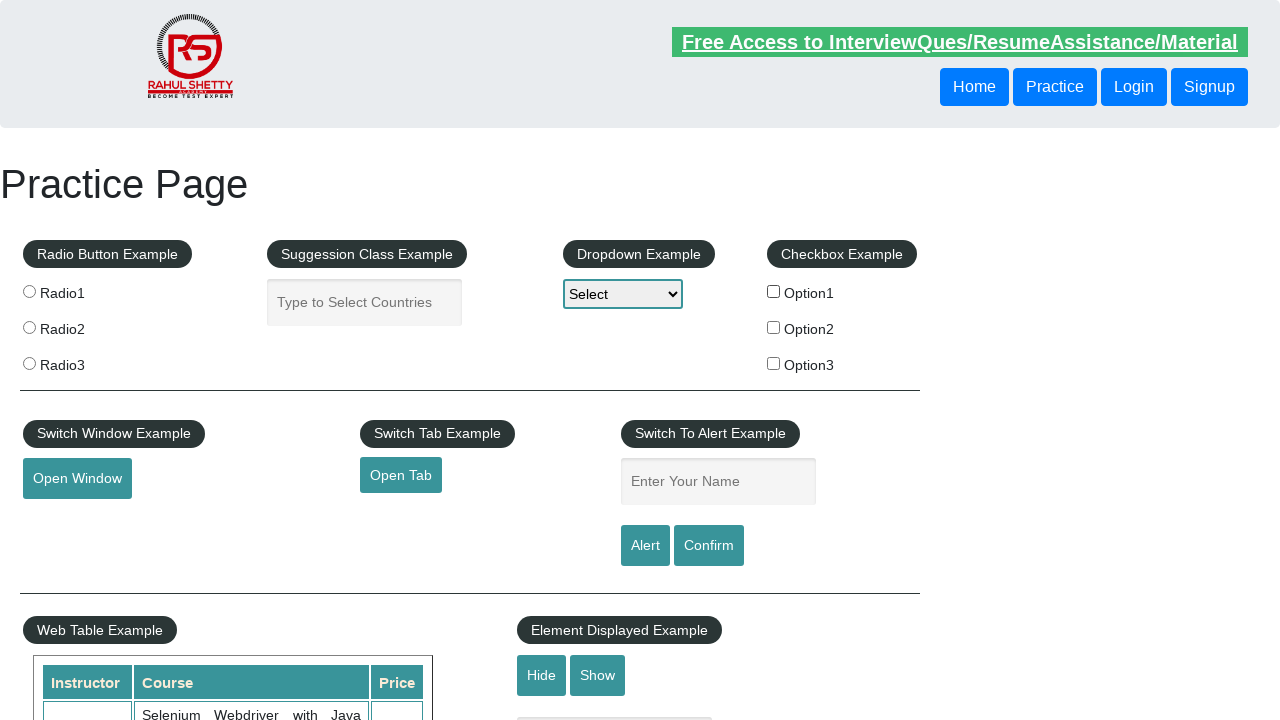

Waited for first checkbox to be ready
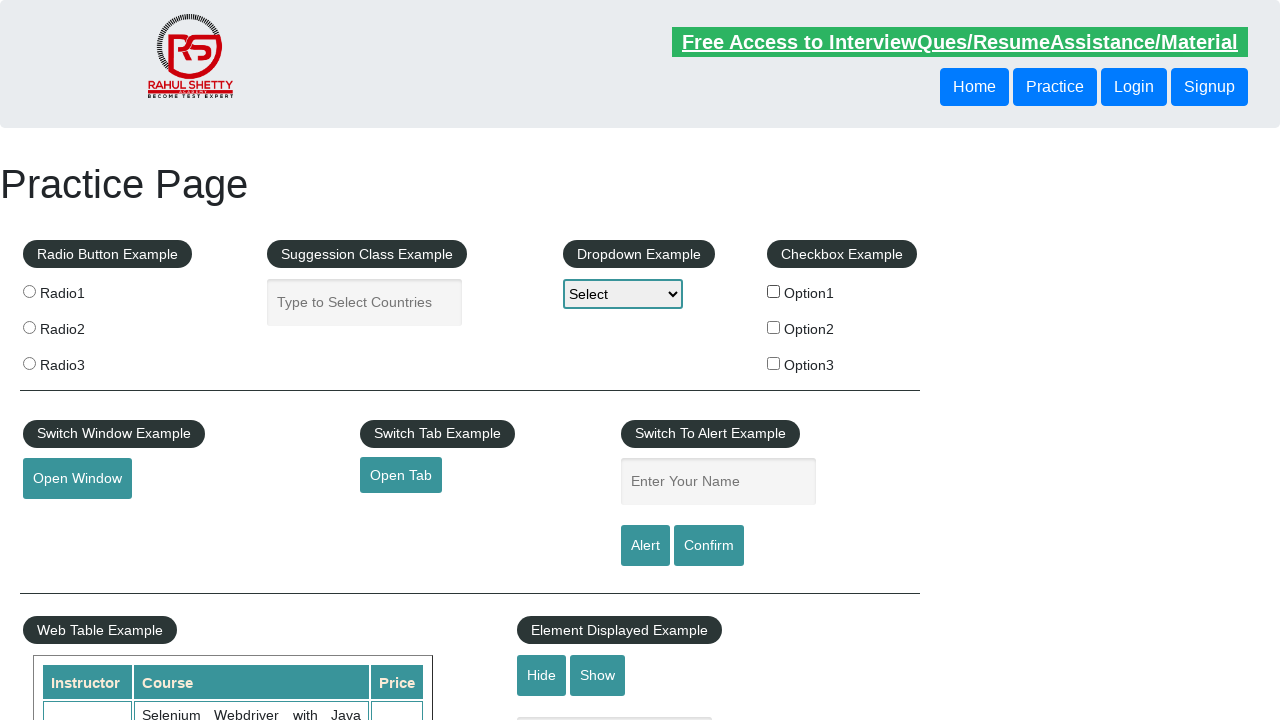

Counted all available checkboxes: 3 found
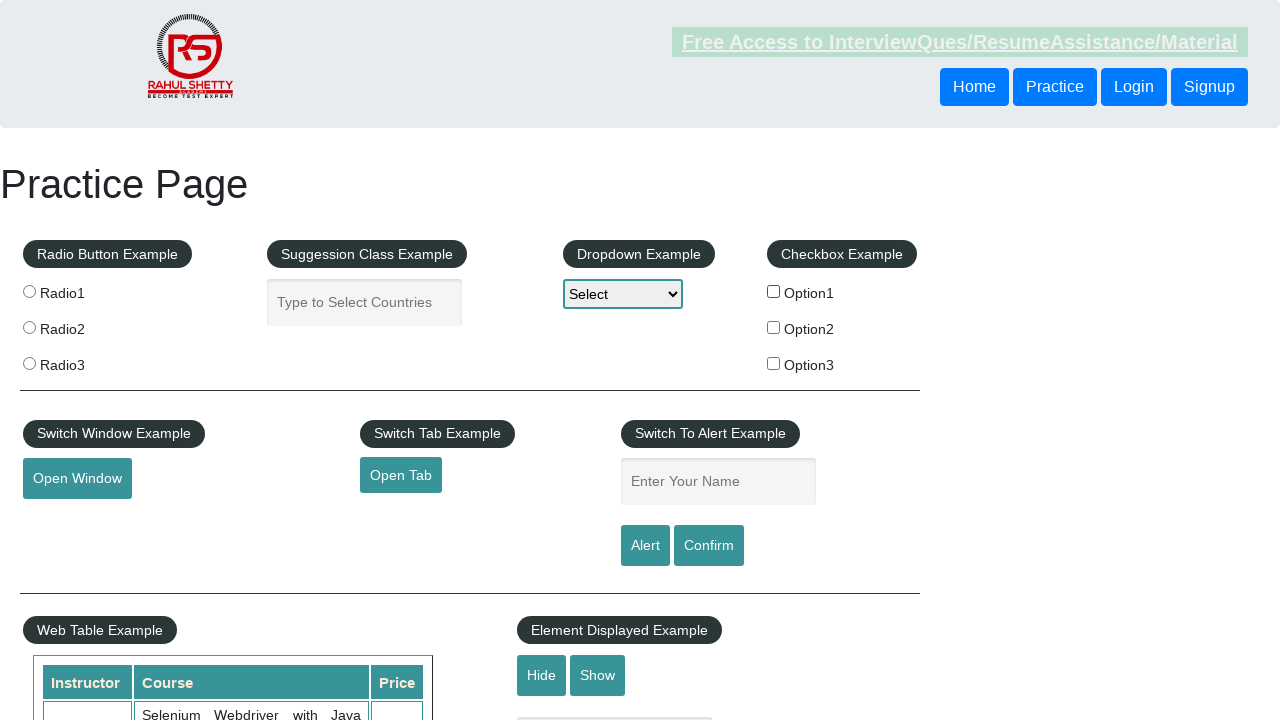

Verified that at least one checkbox exists on the page
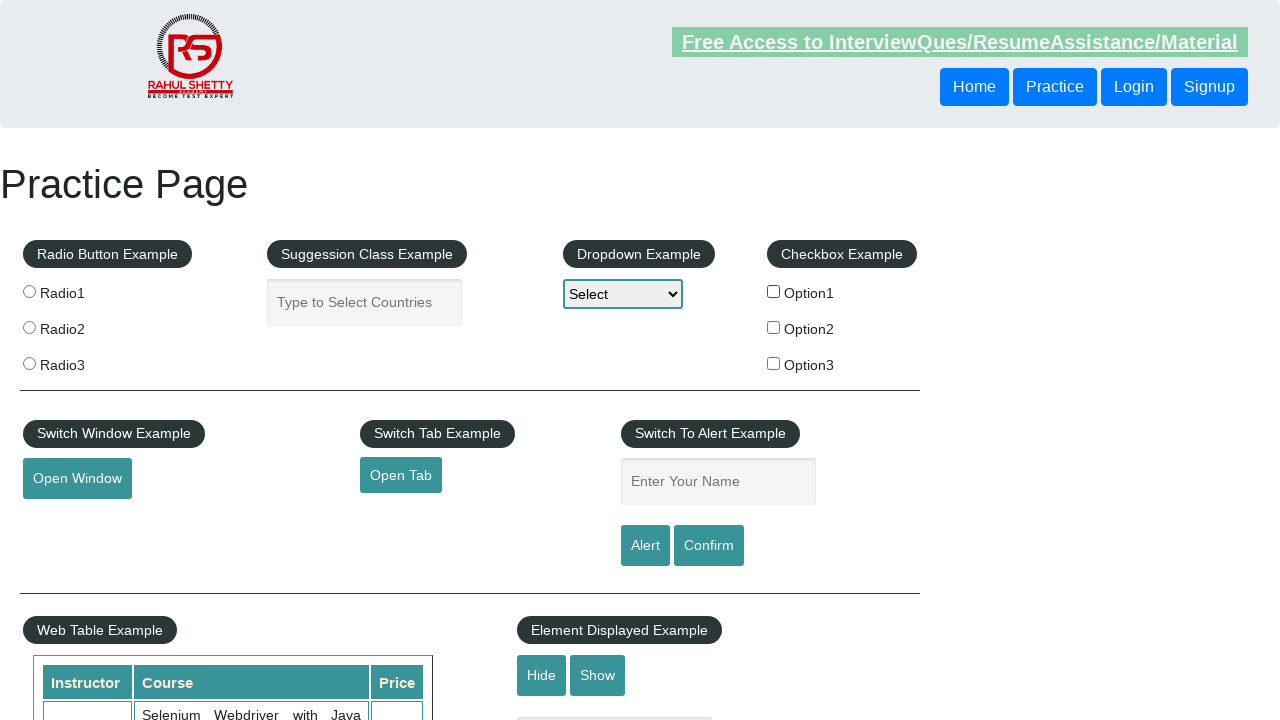

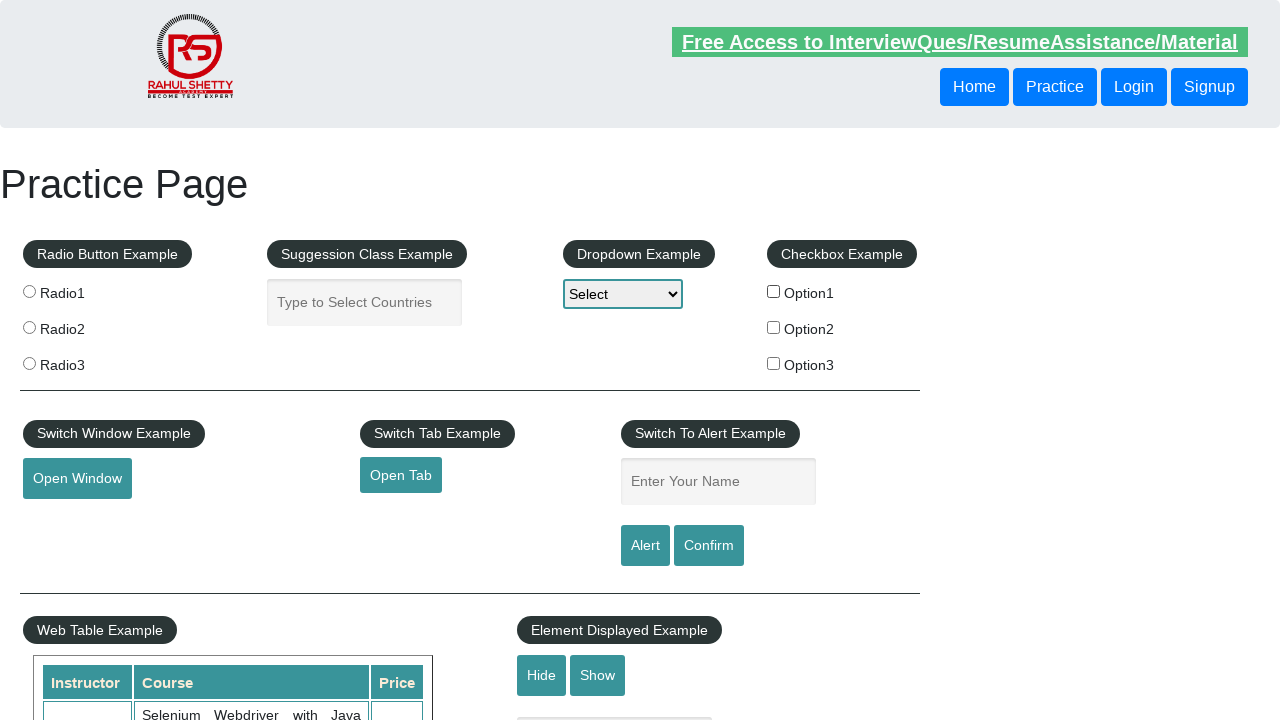